Tests form input on a practice website by entering a username and using keyboard shortcuts to select all text and tab to the next field

Starting URL: https://thetestingworld.com/testings/

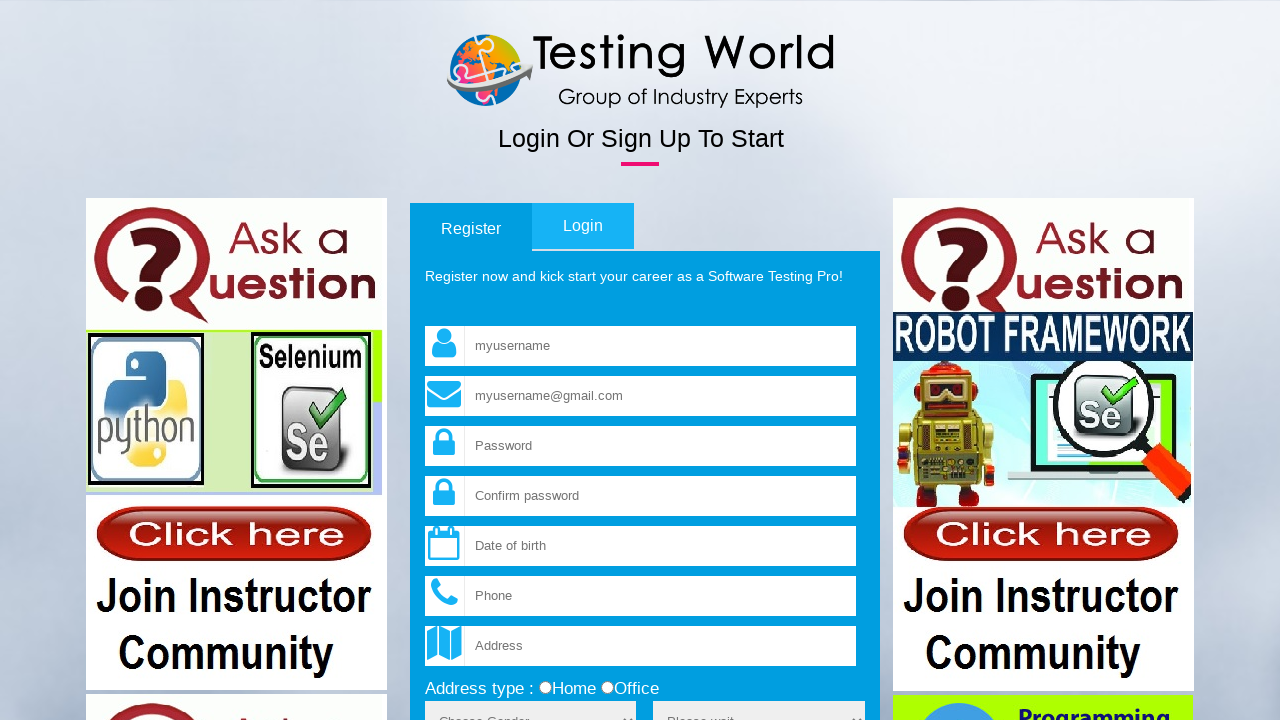

Entered username 'sadacs2005' in the username field on input[name='fld_username']
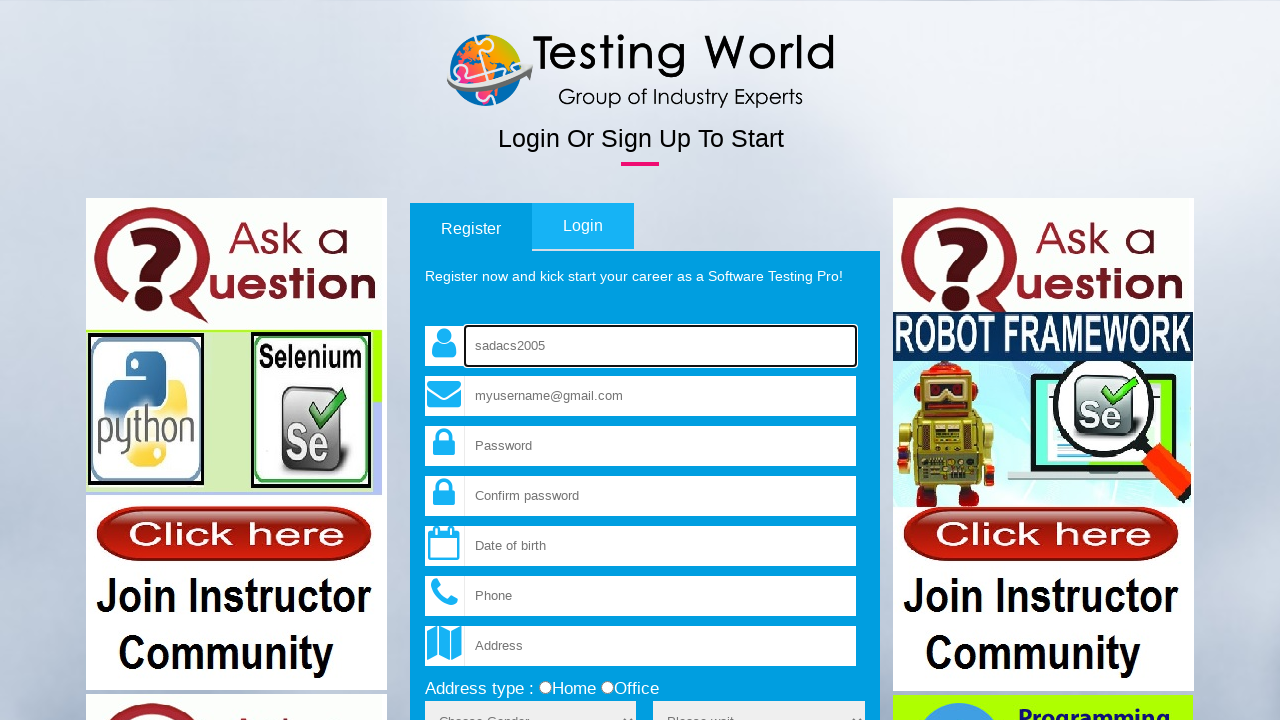

Selected all text in username field using Ctrl+A
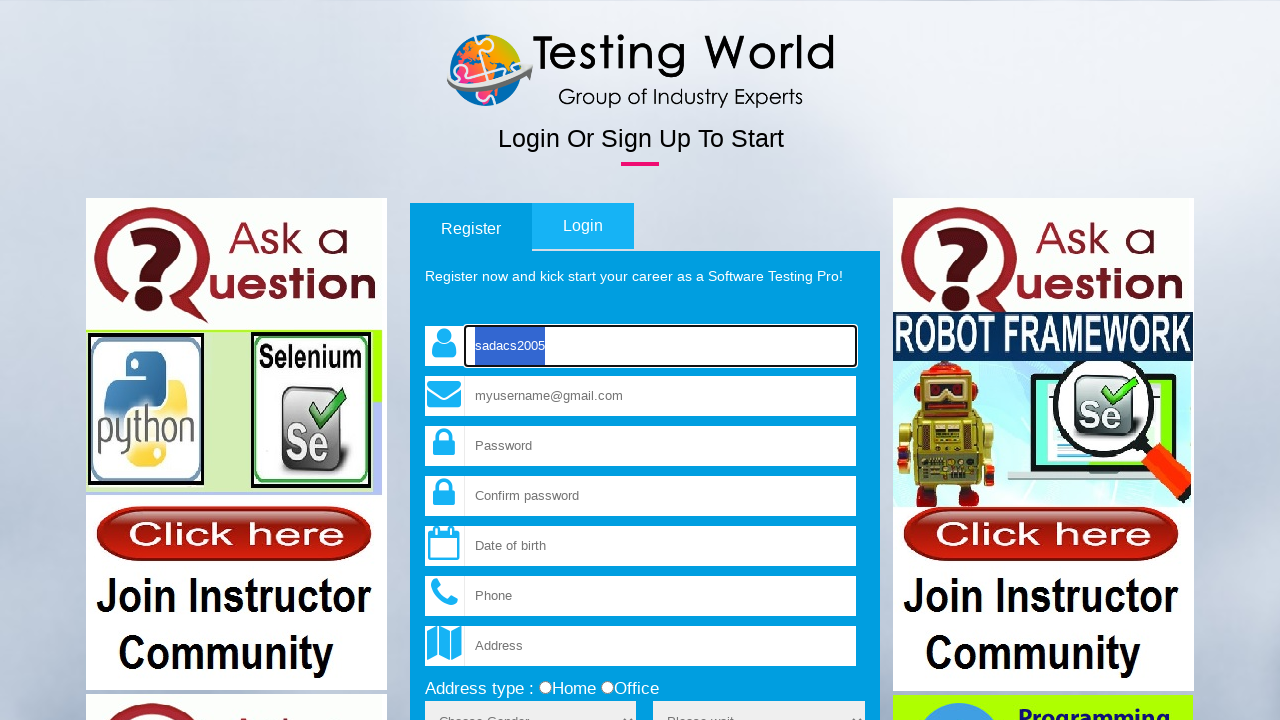

Pressed Tab to move to the next form field
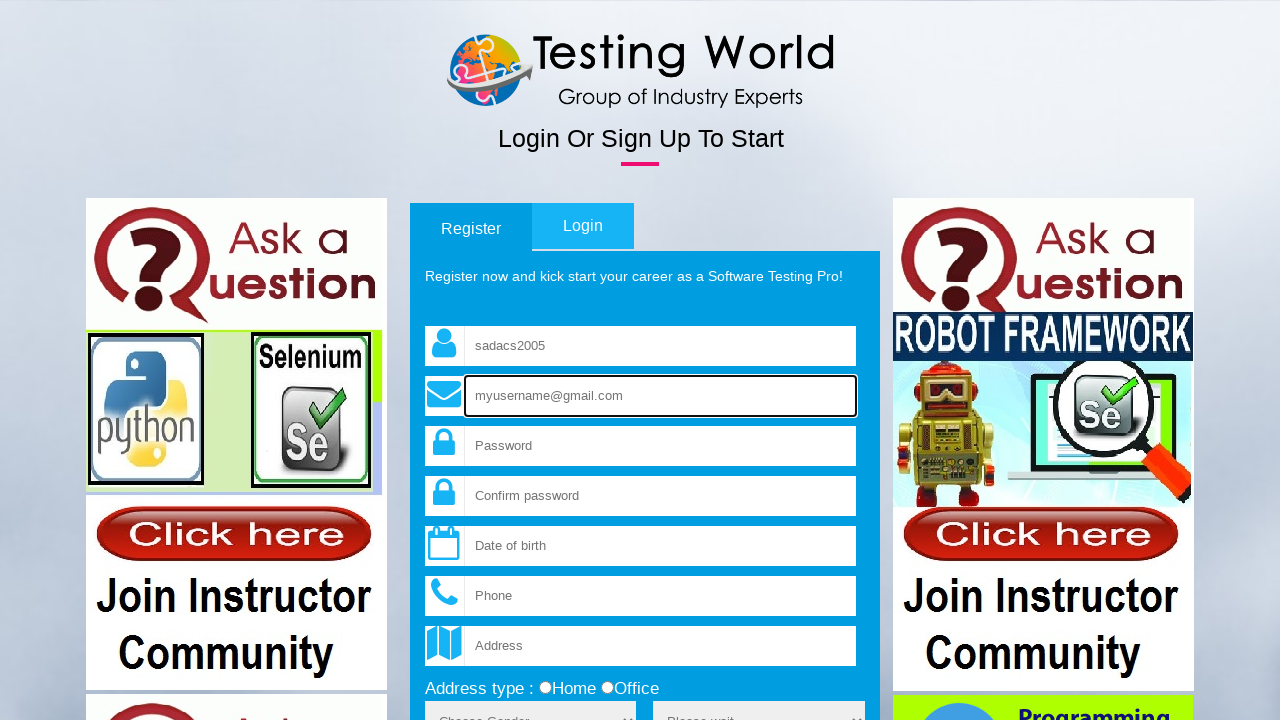

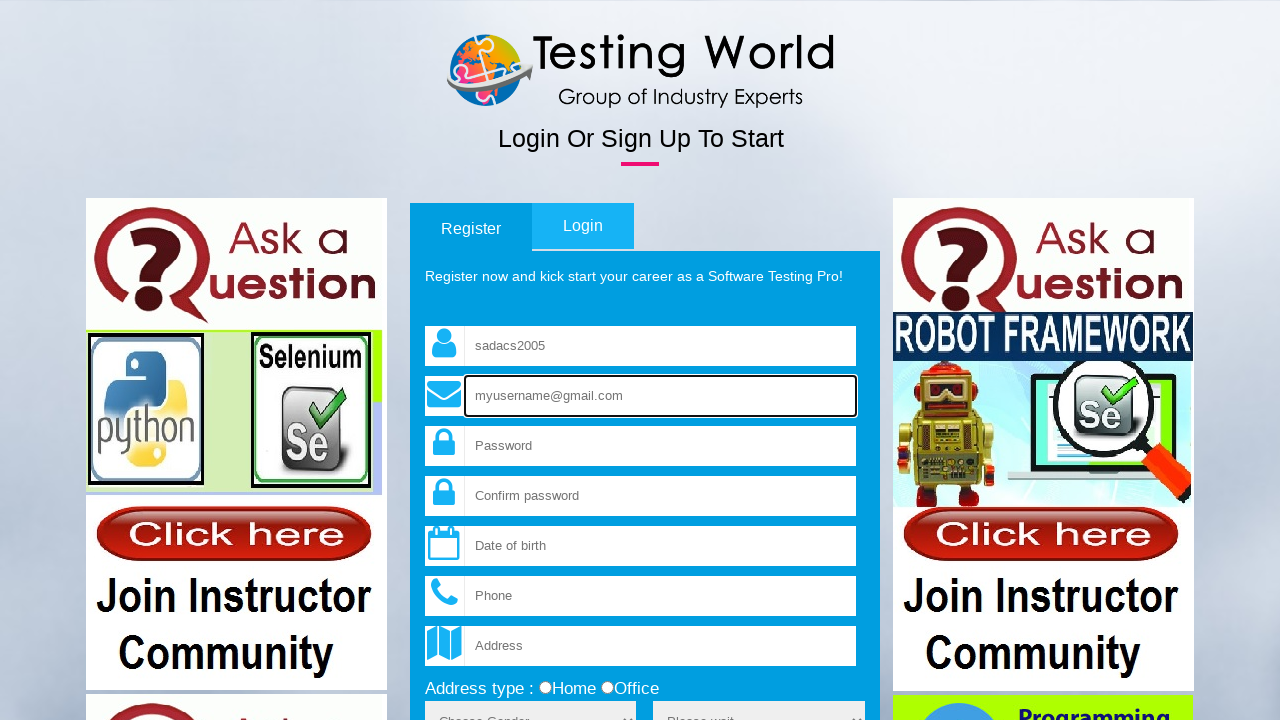